Navigates to samples page and clicks on the first PDF link to verify it opens a PDF URL

Starting URL: http://www.princexml.com/samples/

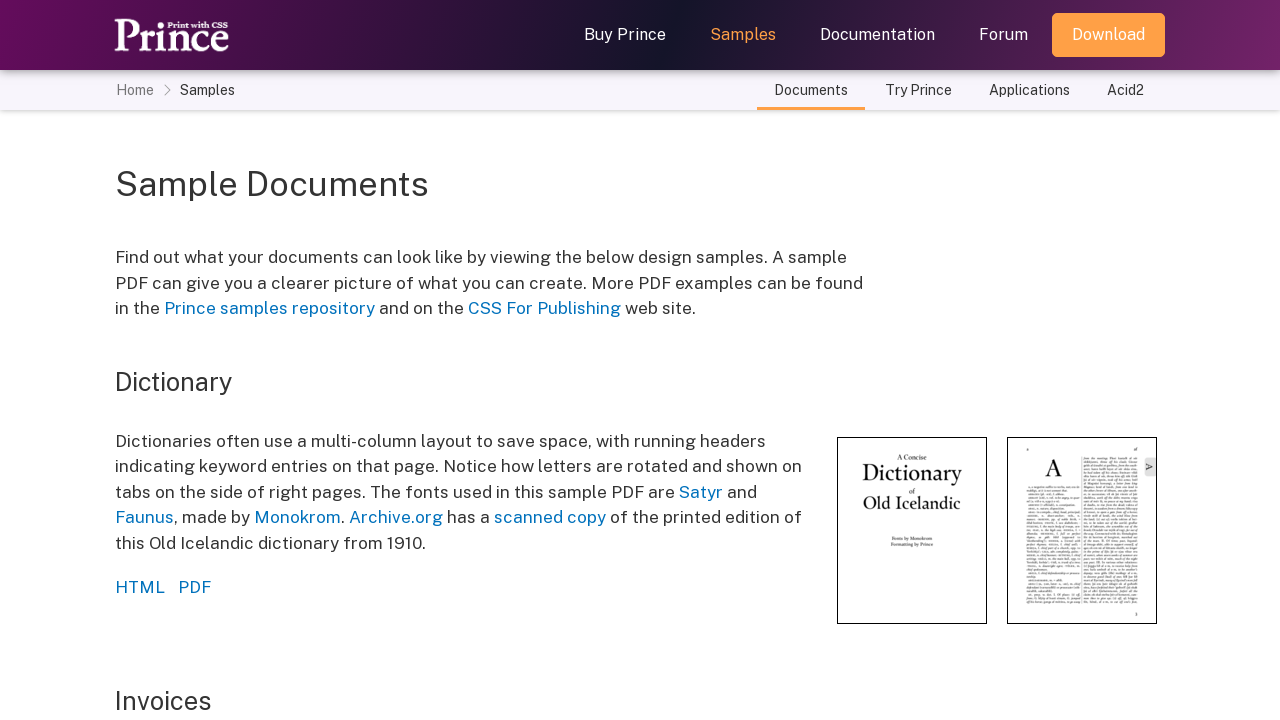

Clicked the first PDF link on the samples page at (194, 587) on (//p[@class='links']/a[text()='PDF'])[1]
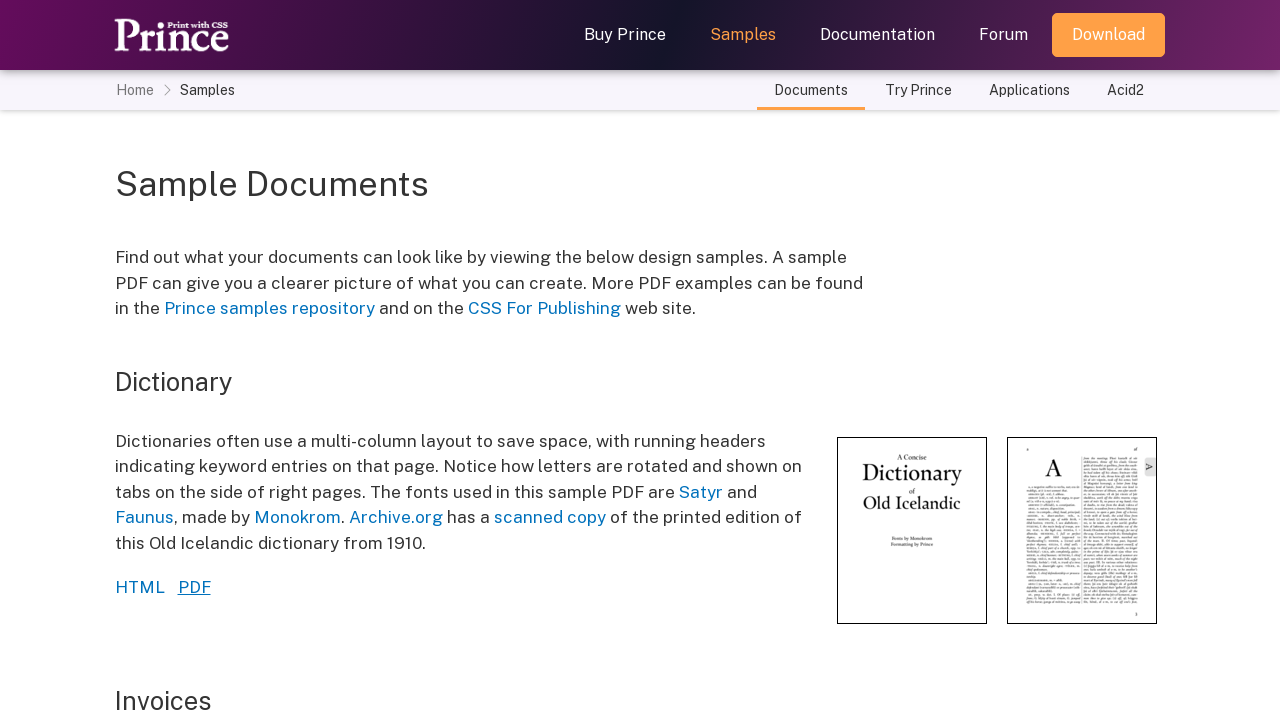

Waited for navigation to complete
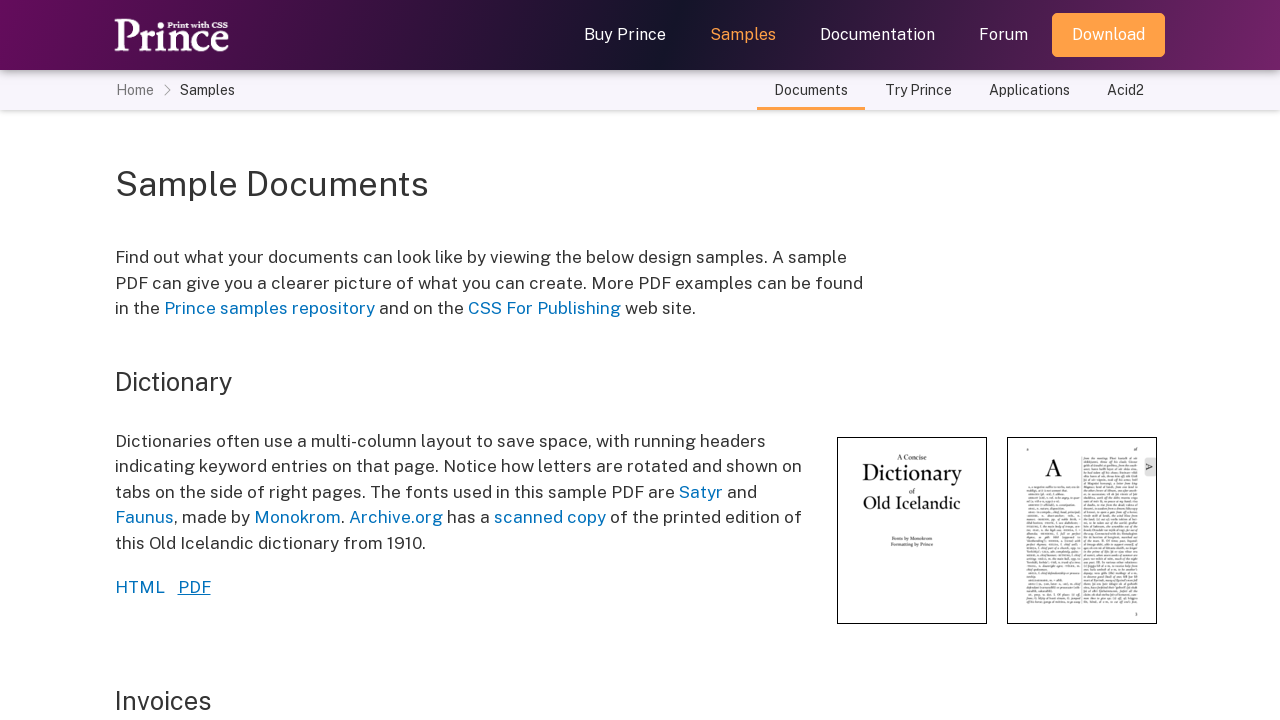

Retrieved current URL: https://www.princexml.com/samples/
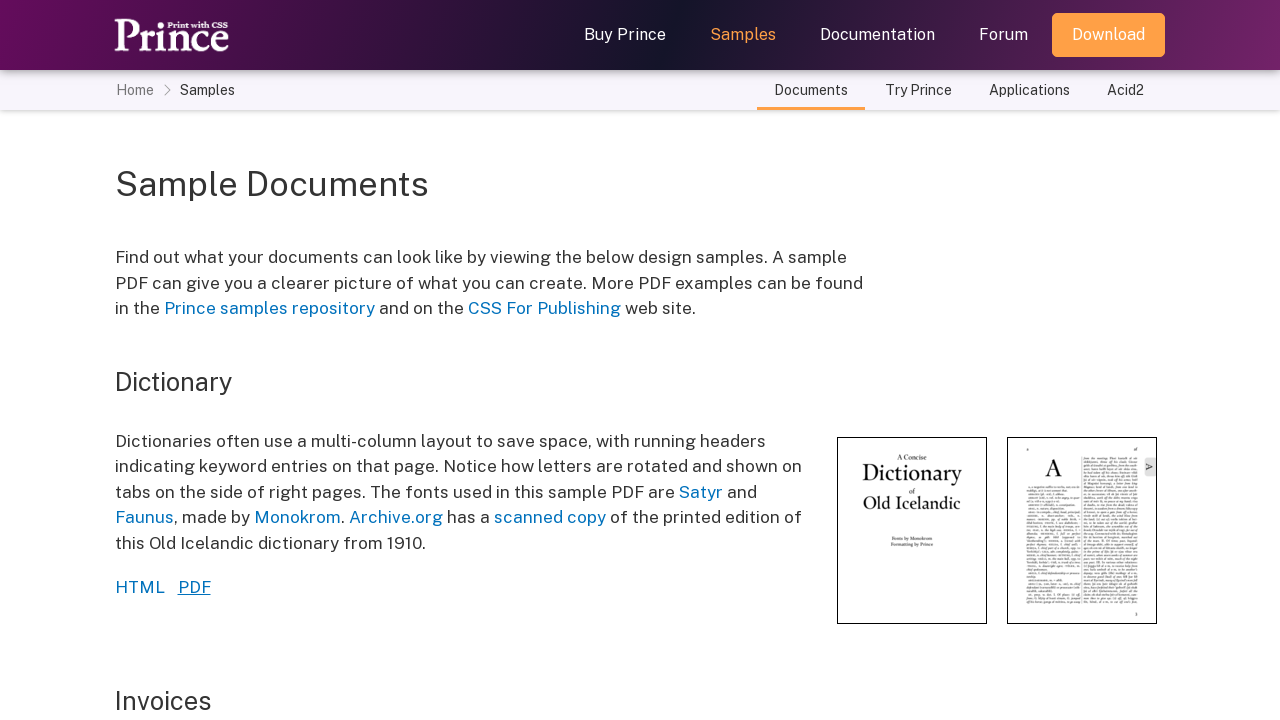

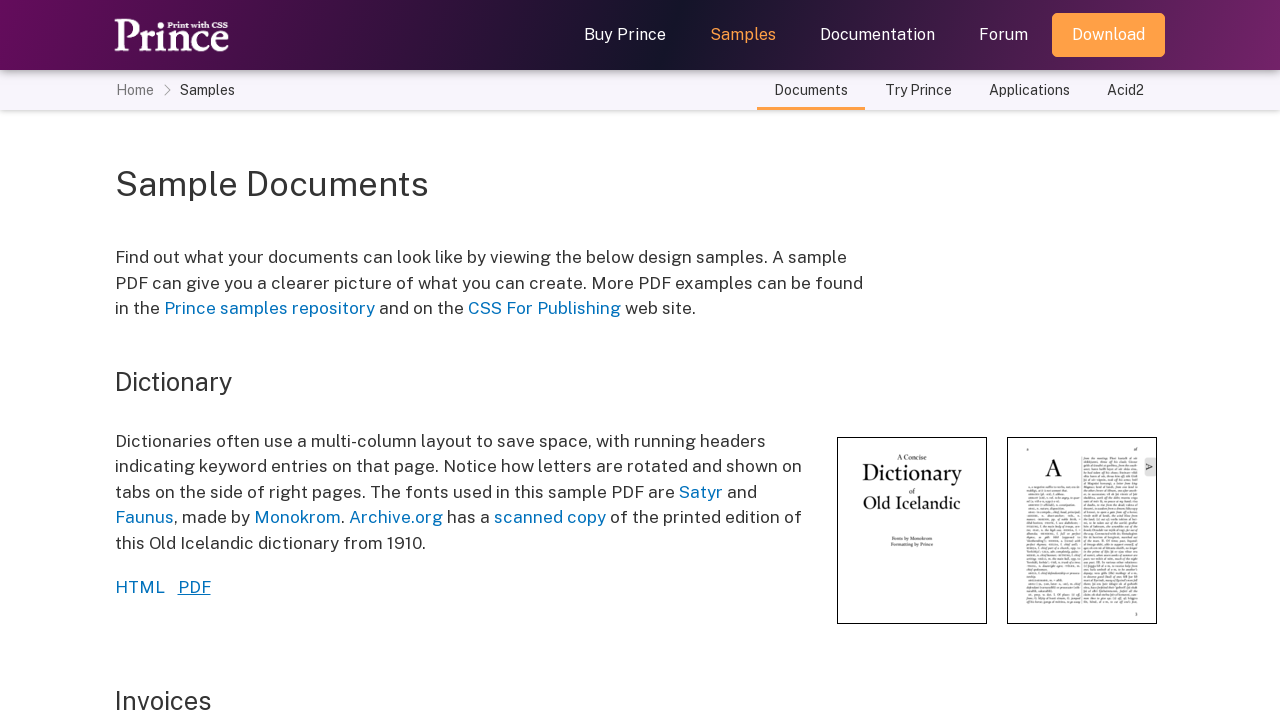